Adds a todo item and verifies the todo count is updated to show 1 item

Starting URL: https://demo.playwright.dev/todomvc

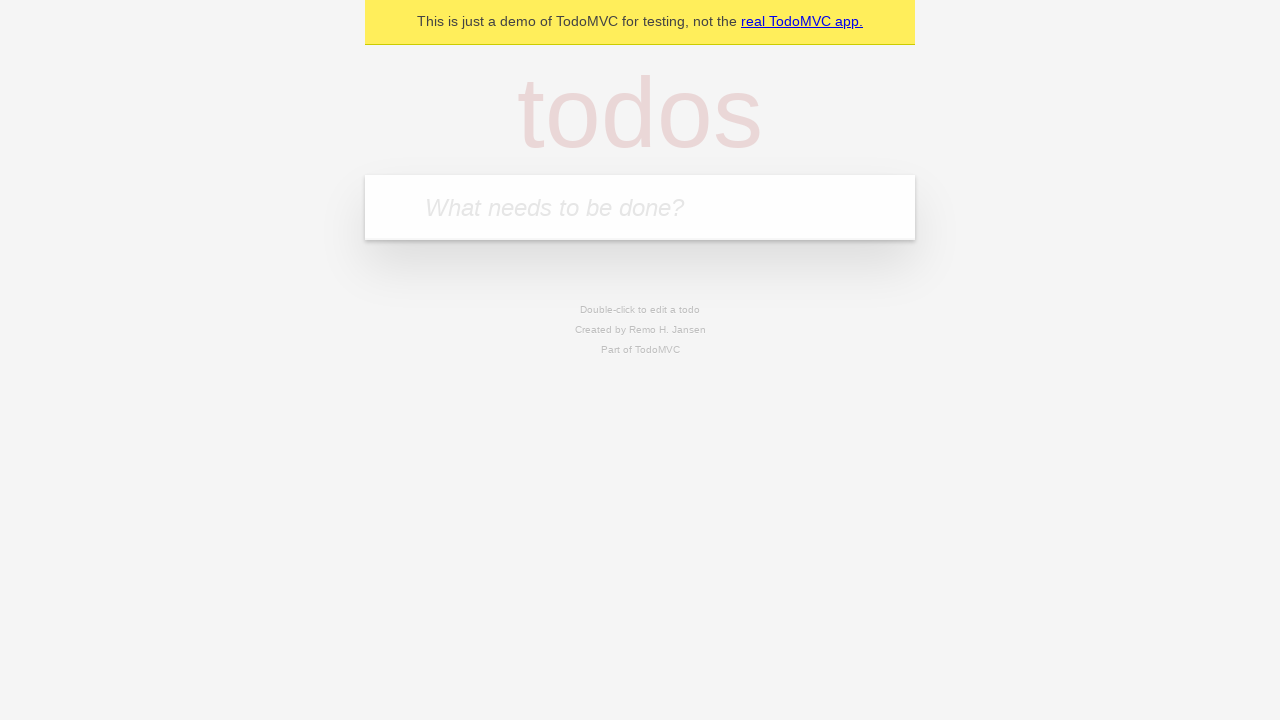

Filled todo input field with 'Test dynamic selectors' on internal:attr=[placeholder="What needs to be done?"i]
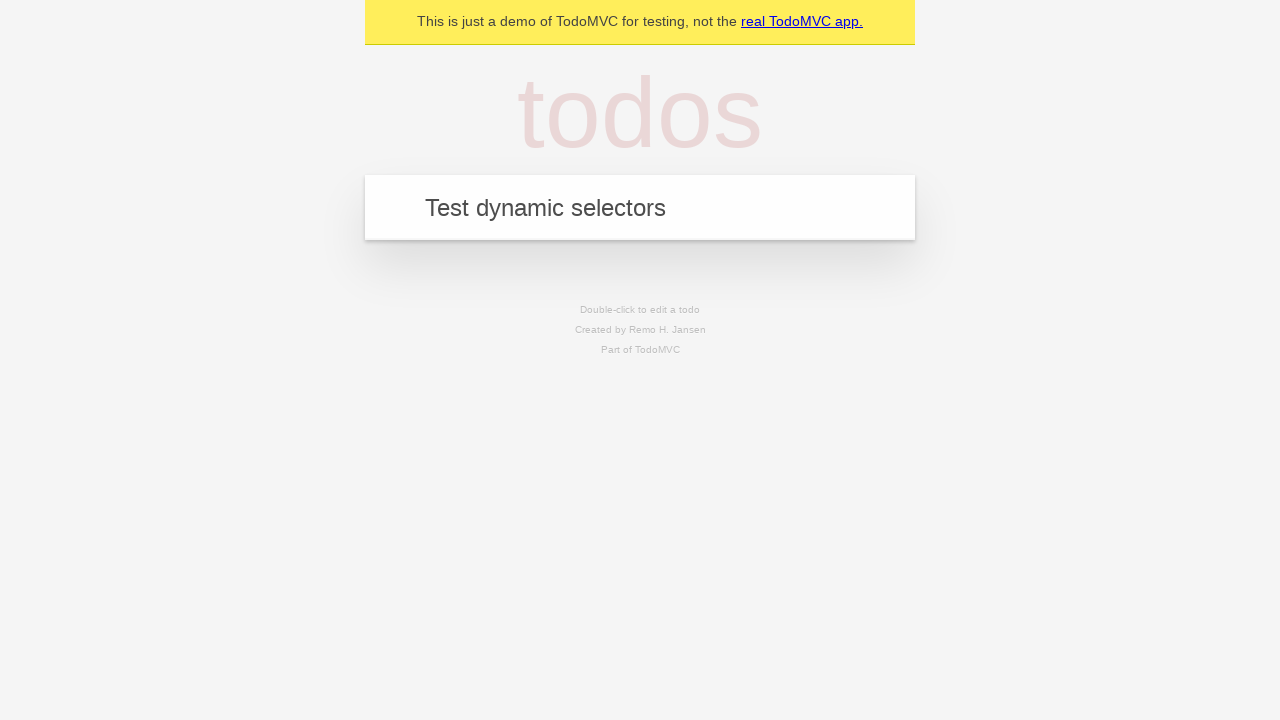

Pressed Enter to submit the todo item on internal:attr=[placeholder="What needs to be done?"i]
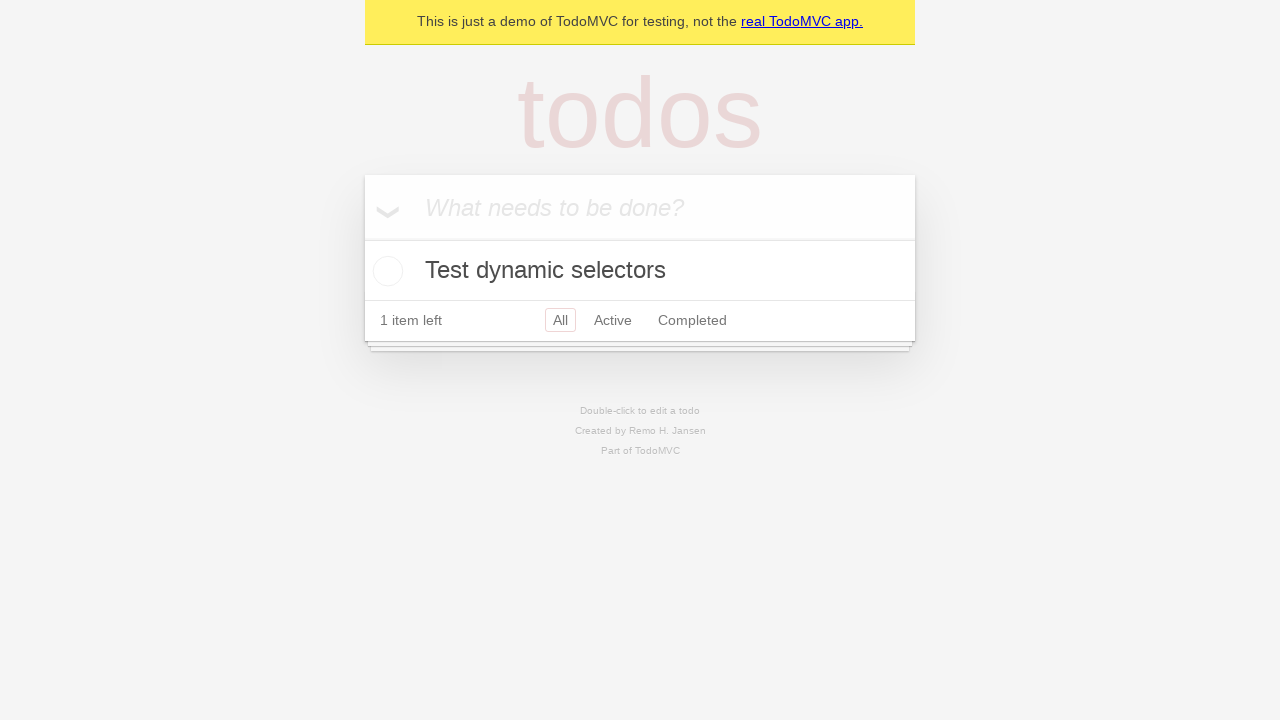

Todo count element appeared, confirming 1 item in list
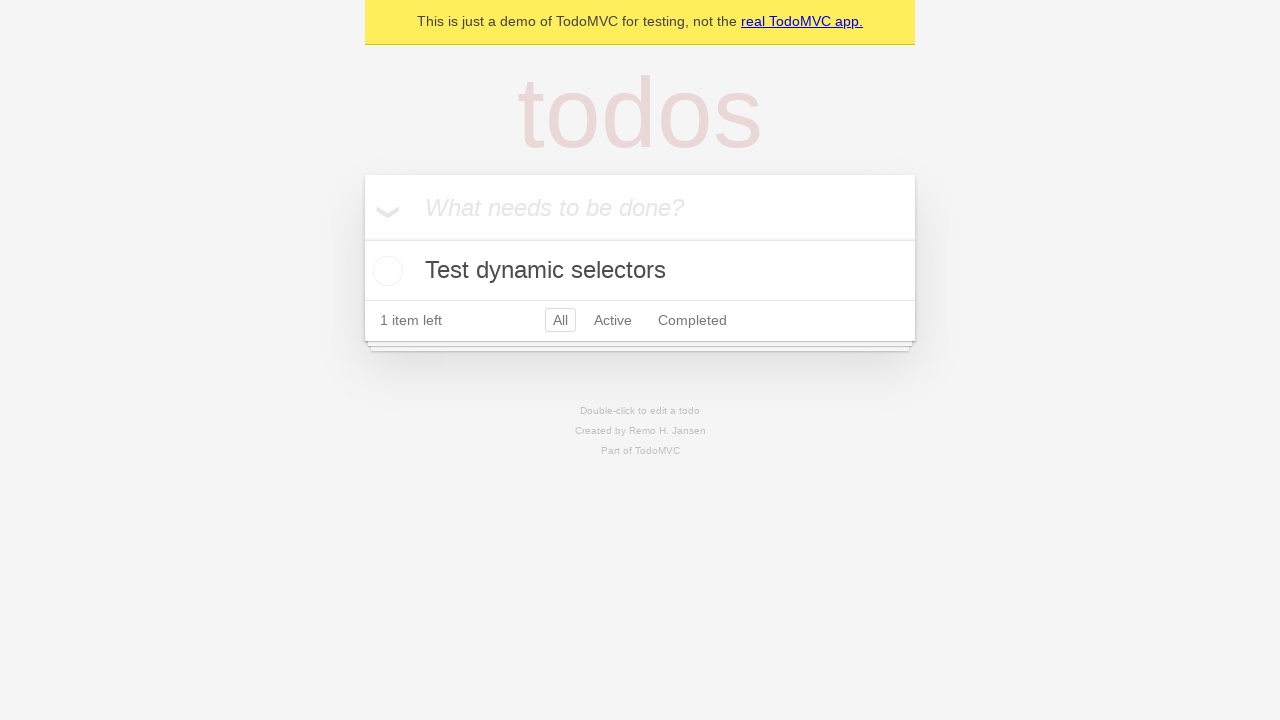

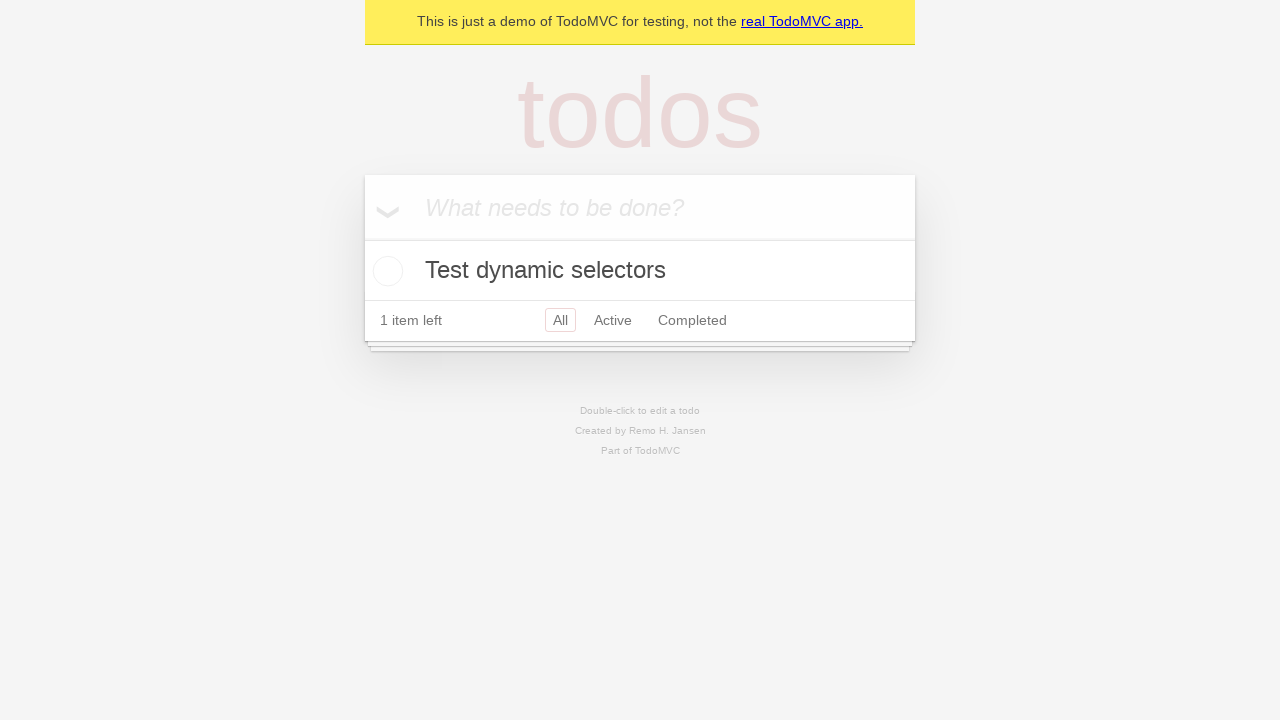